Navigates to demoqa.com homepage, clicks the Elements card to navigate to the elements page, and verifies the center instruction text is displayed correctly.

Starting URL: https://demoqa.com/

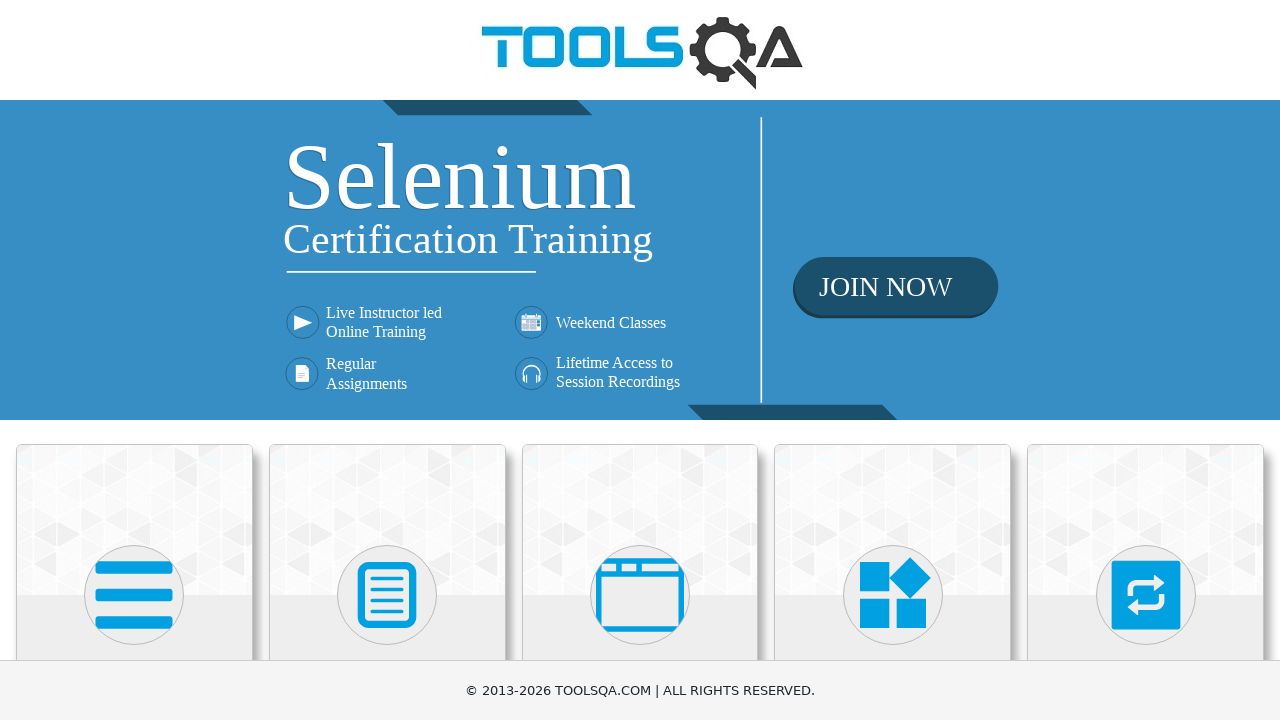

Clicked the Elements card button at (134, 520) on xpath=//h5[text()='Elements']/ancestor::div[contains(@class, 'top-card')]
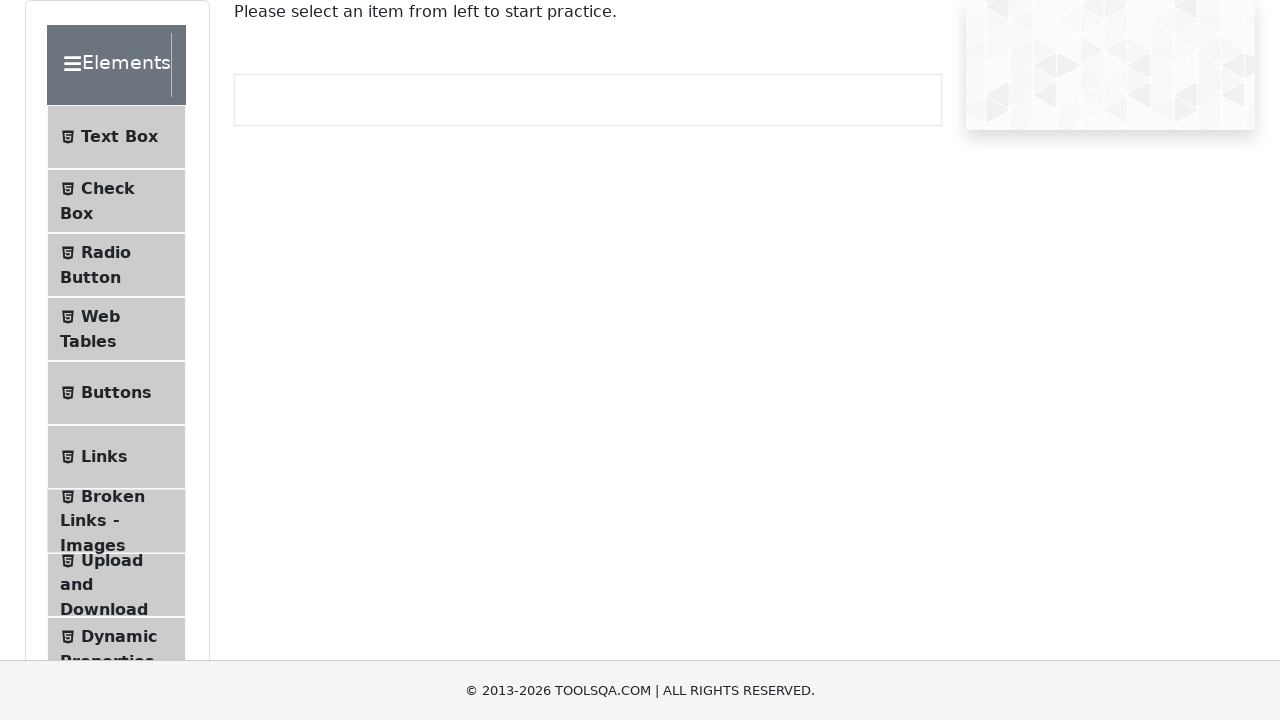

Navigated to the Elements page
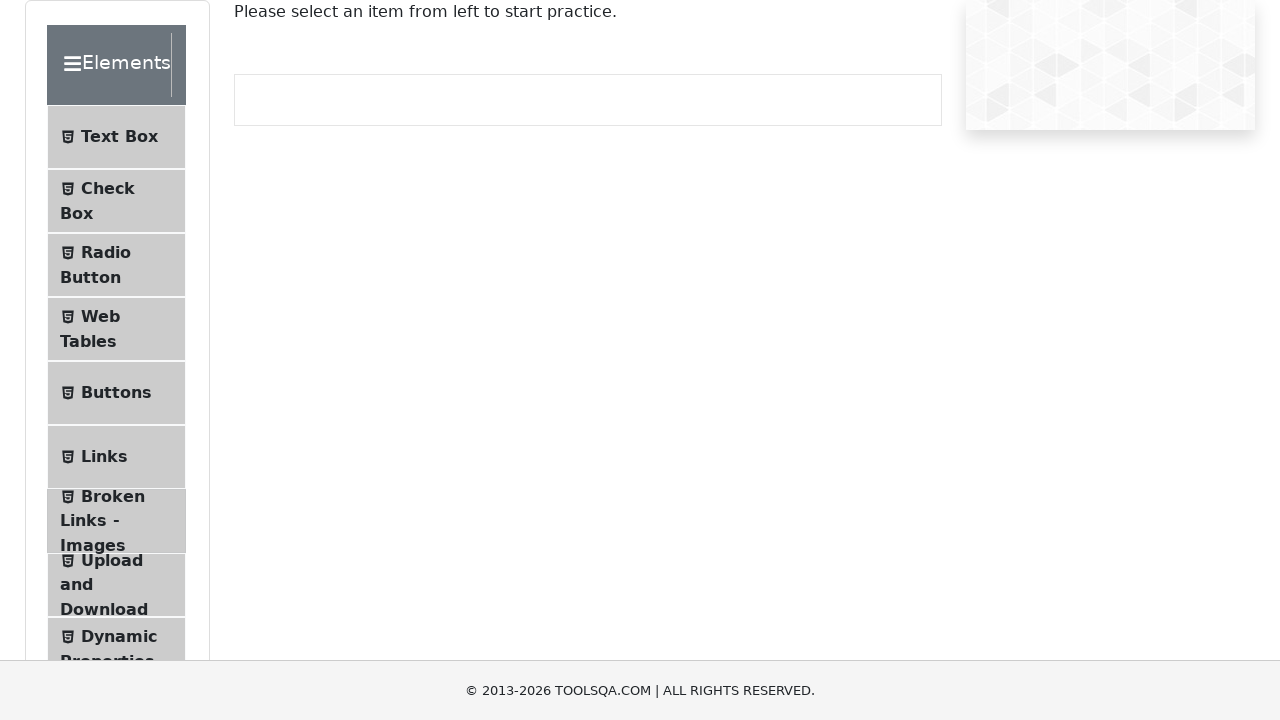

Center instruction text became visible
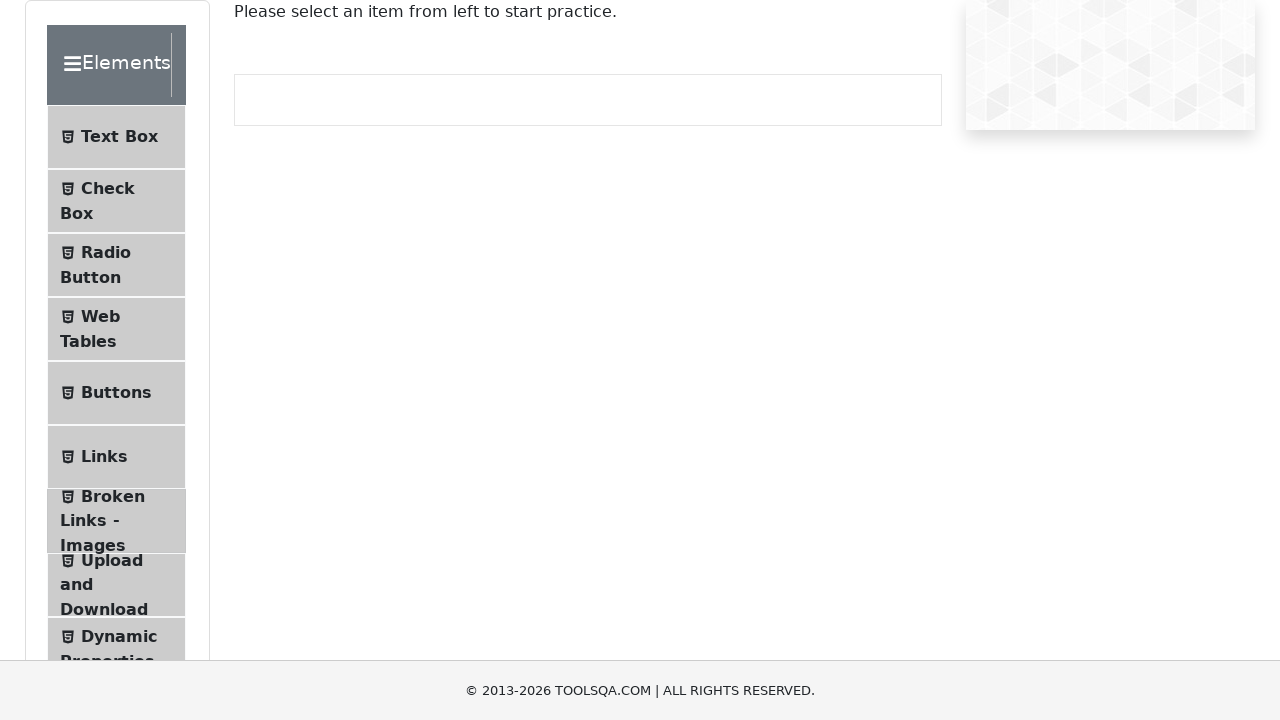

Retrieved center text: 'Please select an item from left to start practice.'
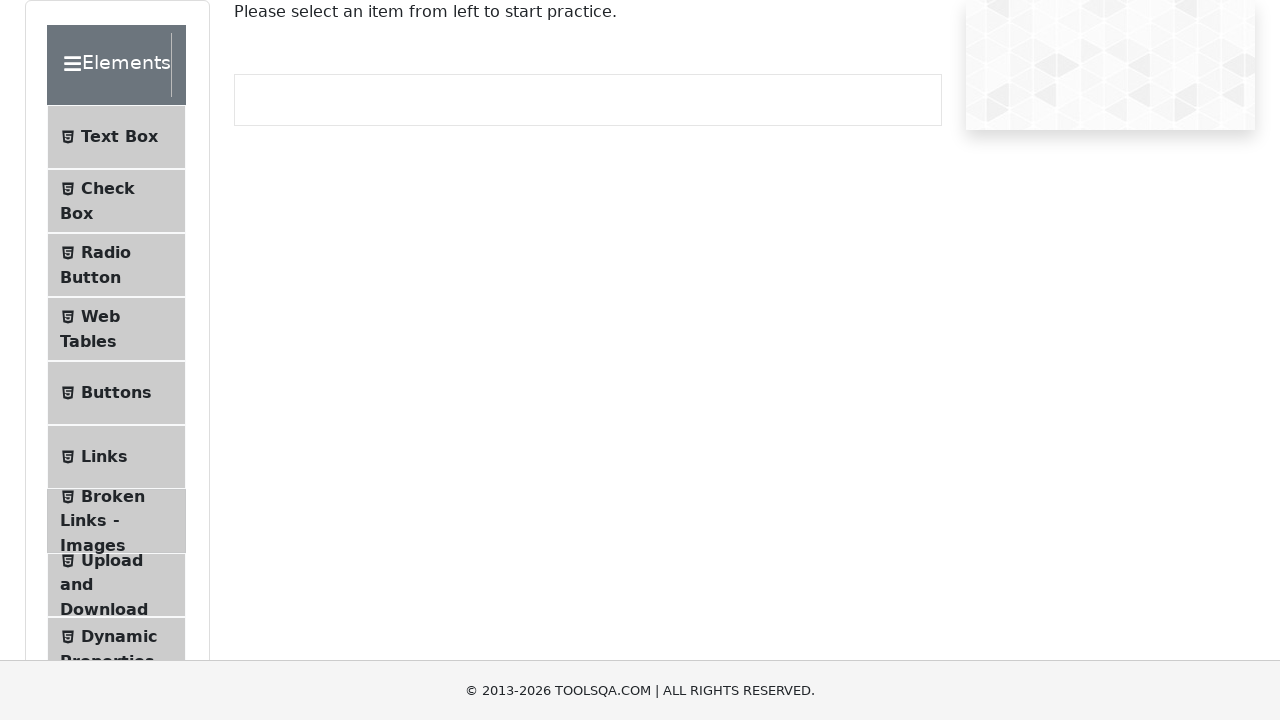

Verified center instruction text is correct
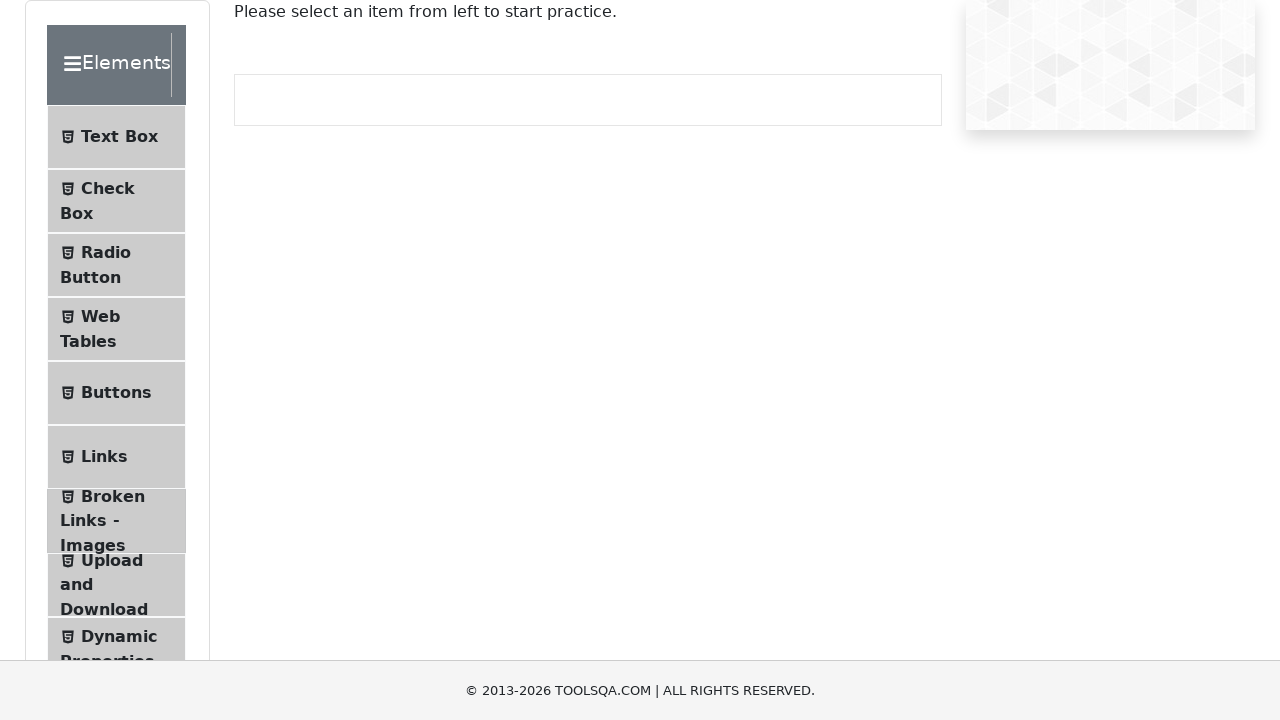

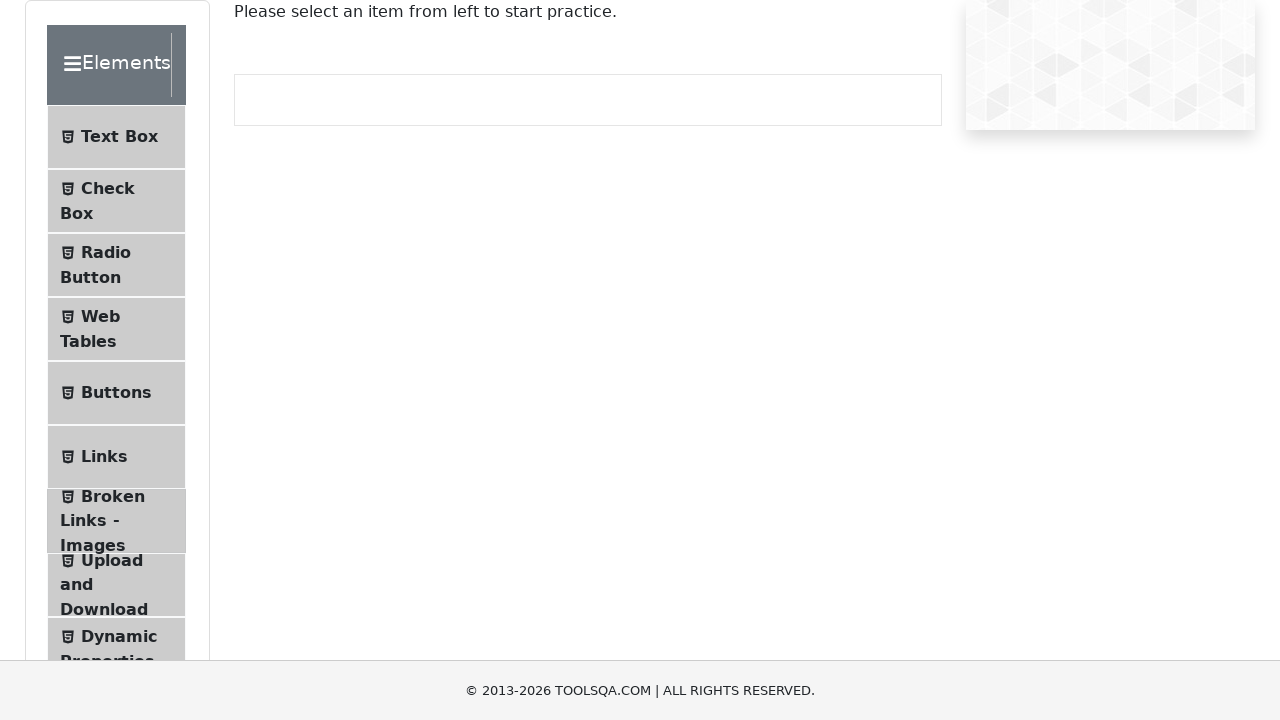